Tests the jQuery UI datepicker widget by clicking on the date input field to open the calendar and selecting a specific date from the first row.

Starting URL: https://jqueryui.com/datepicker/

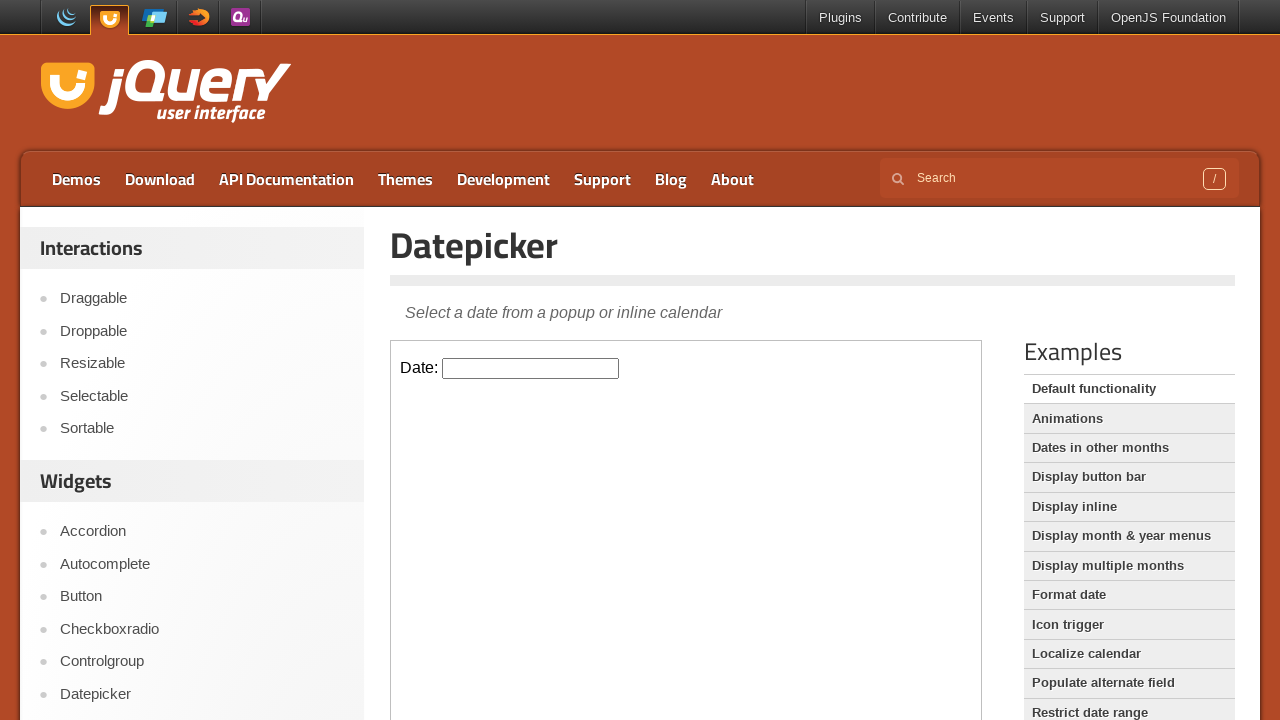

Located the demo iframe containing the datepicker
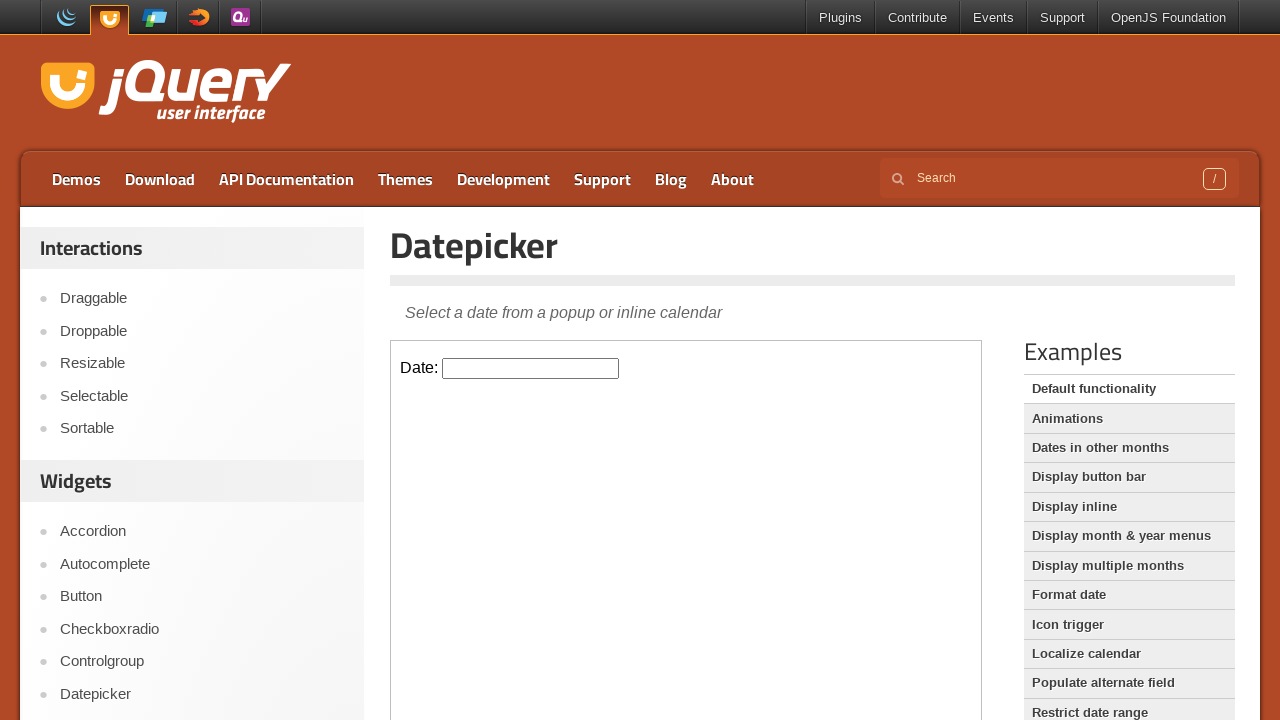

Clicked on the datepicker input field to open the calendar at (531, 368) on iframe.demo-frame >> nth=0 >> internal:control=enter-frame >> #datepicker
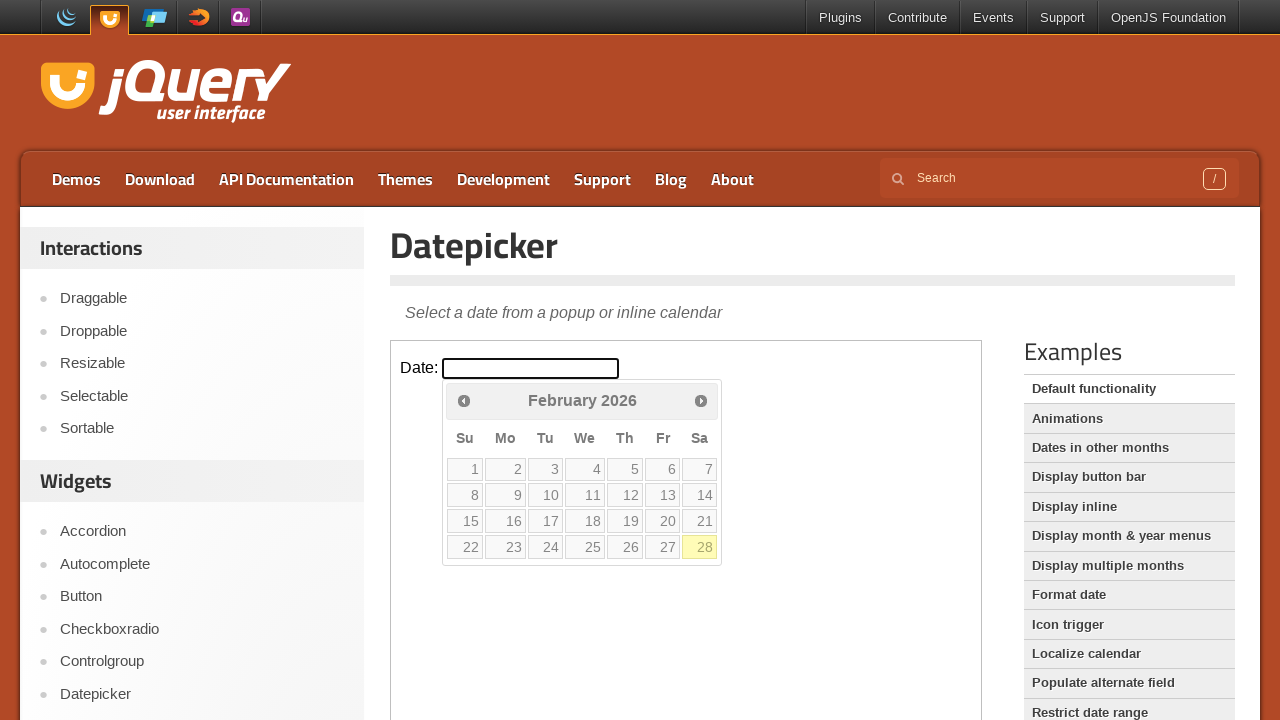

Selected a date from the first row (Saturday column) of the calendar at (700, 469) on iframe.demo-frame >> nth=0 >> internal:control=enter-frame >> xpath=//*[@id='ui-
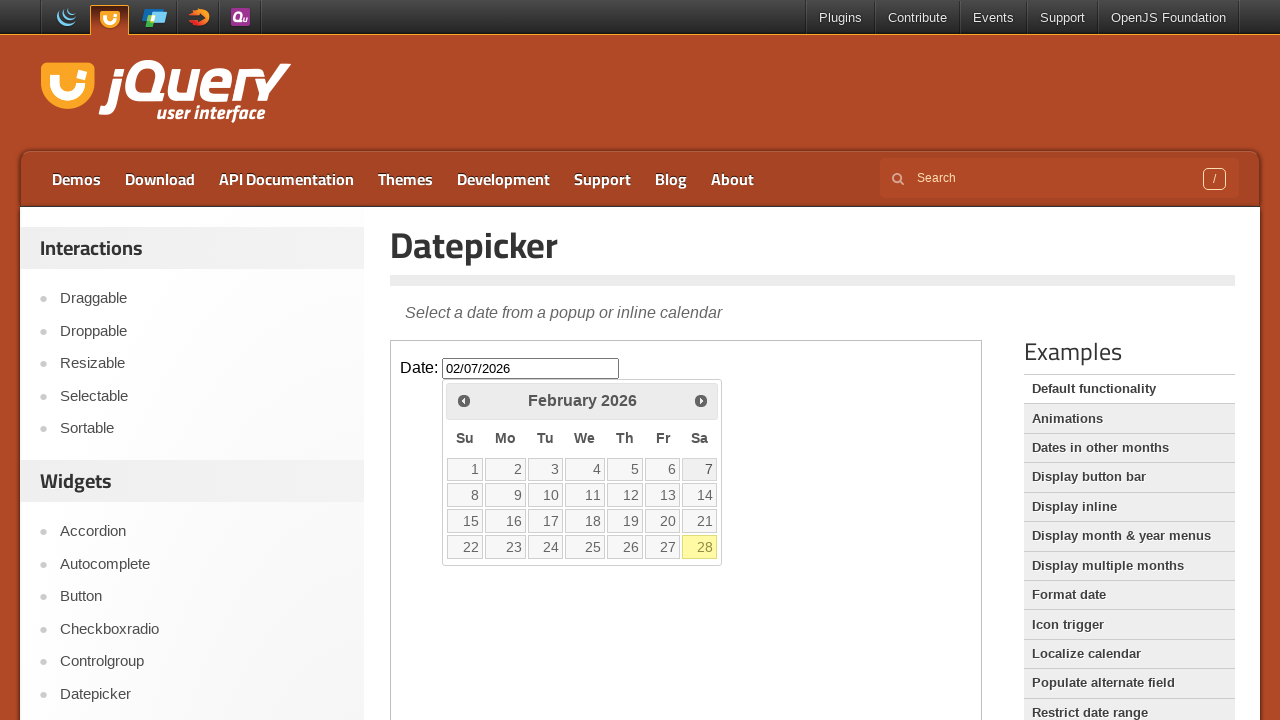

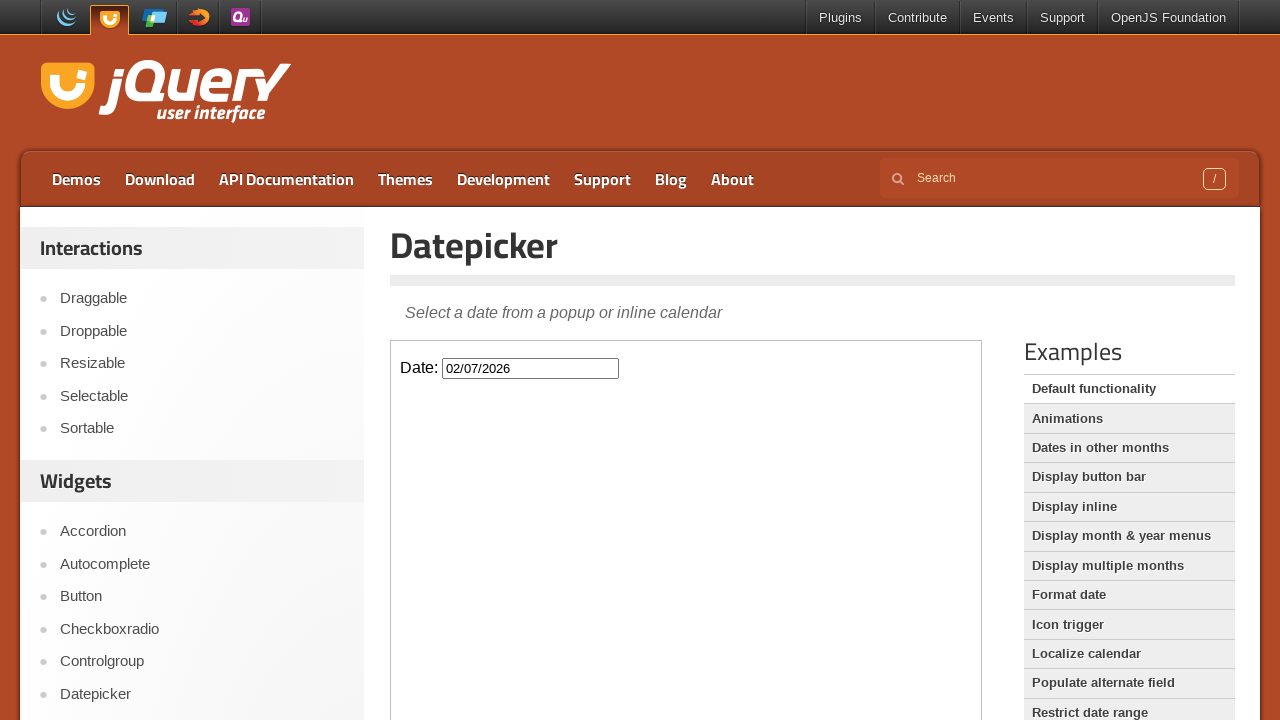